Tests the KAI Protocol website by waiting for the KAI price to load and display

Starting URL: https://kaiprotocol.fi/

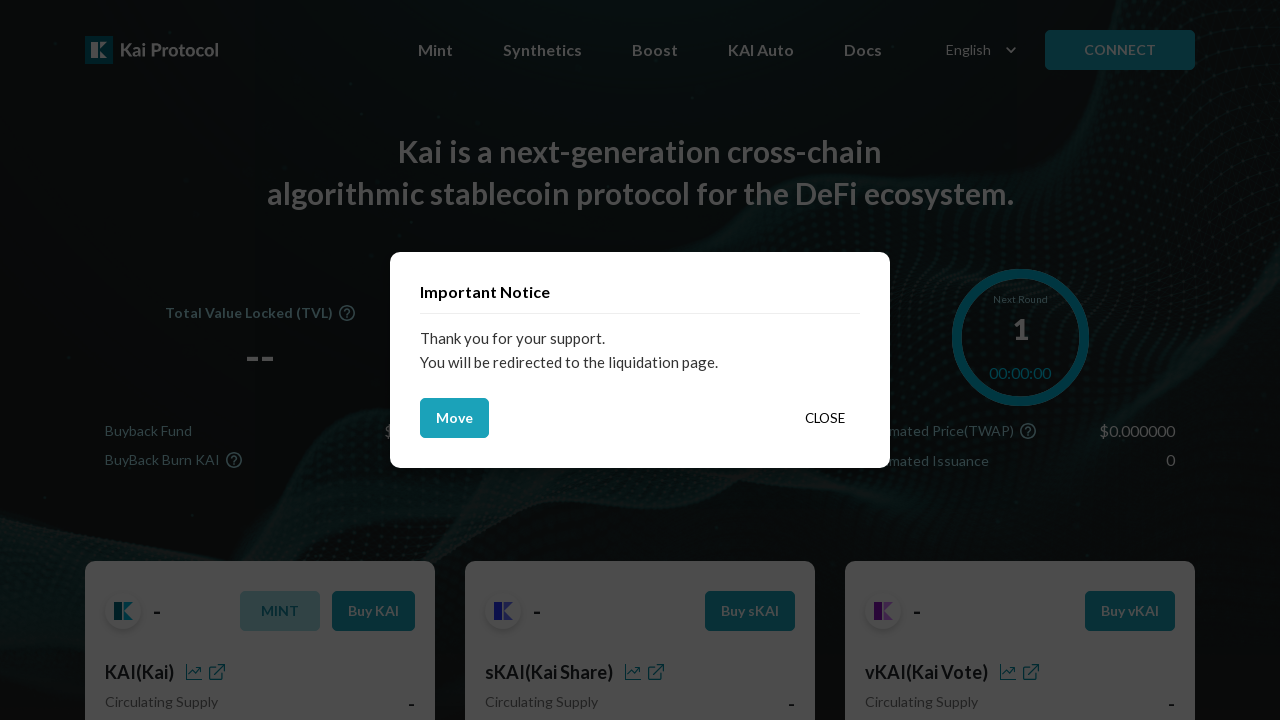

Located KAI price element
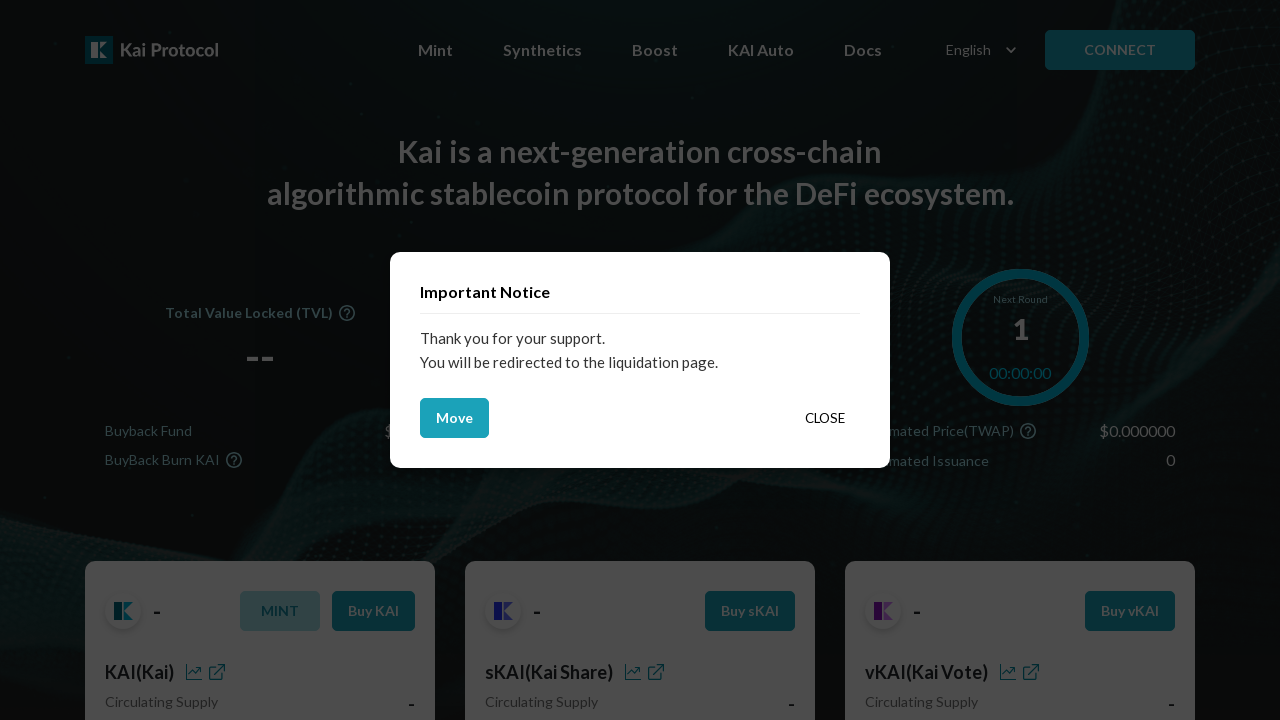

KAI price loaded and is no longer displaying '--'
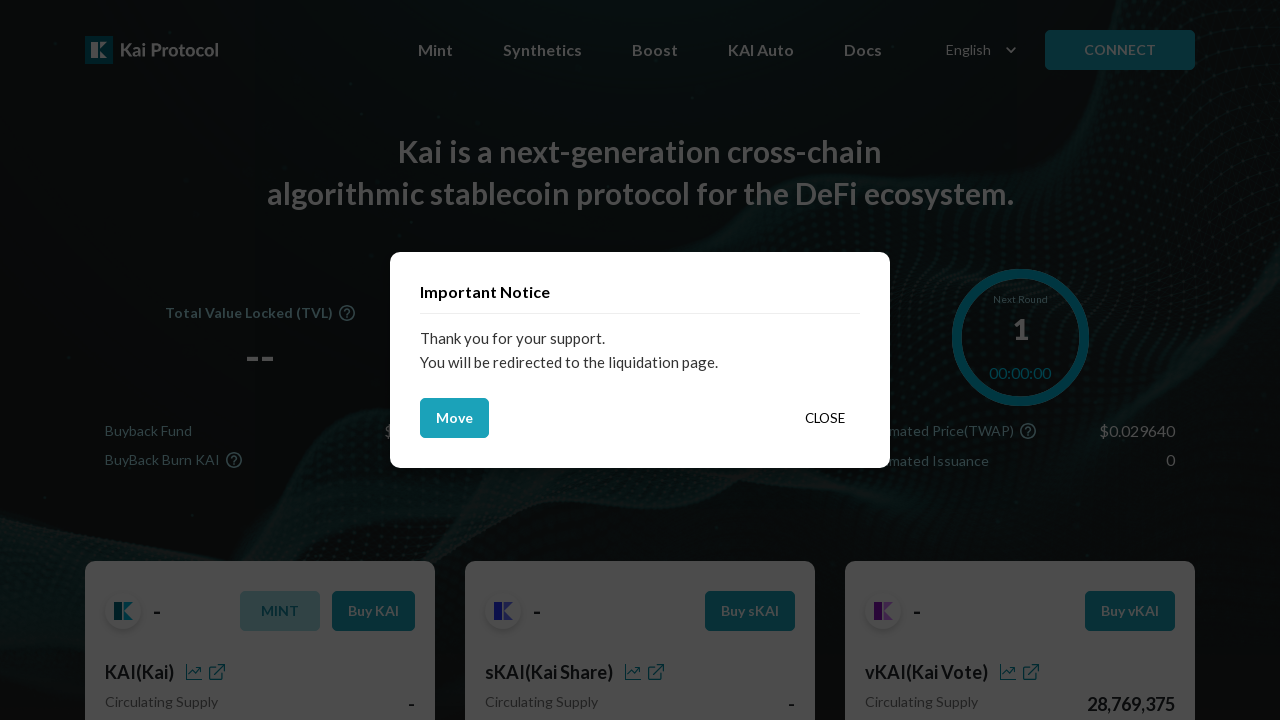

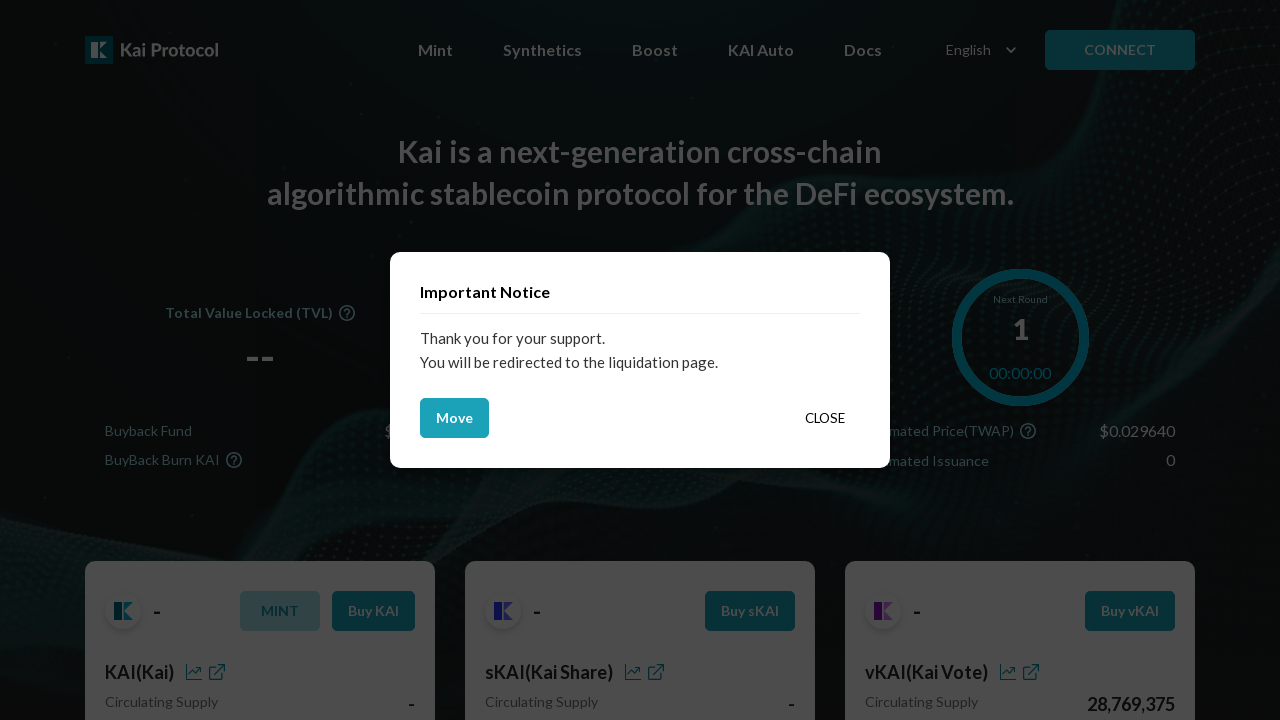